Tests JavaScript alert functionality by clicking a button, accepting the alert, and verifying the result message

Starting URL: https://the-internet.herokuapp.com/javascript_alerts

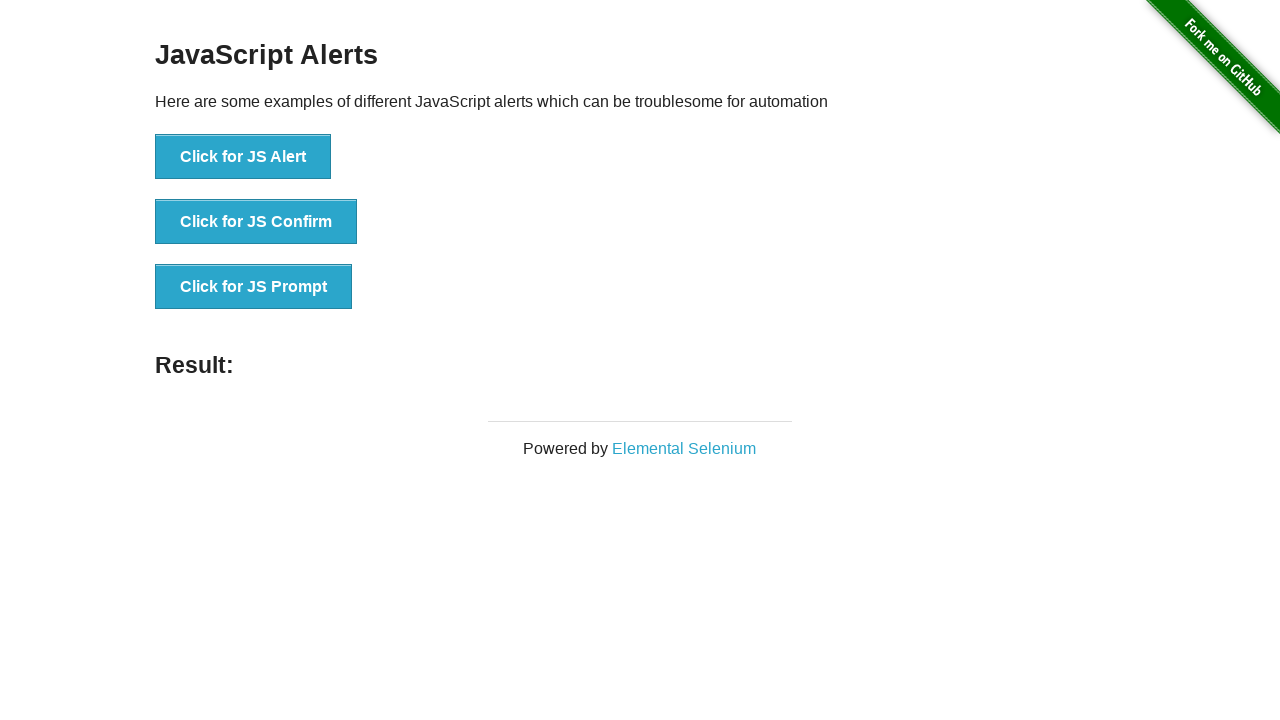

Clicked the JavaScript alert button at (243, 157) on button[onclick='jsAlert()']
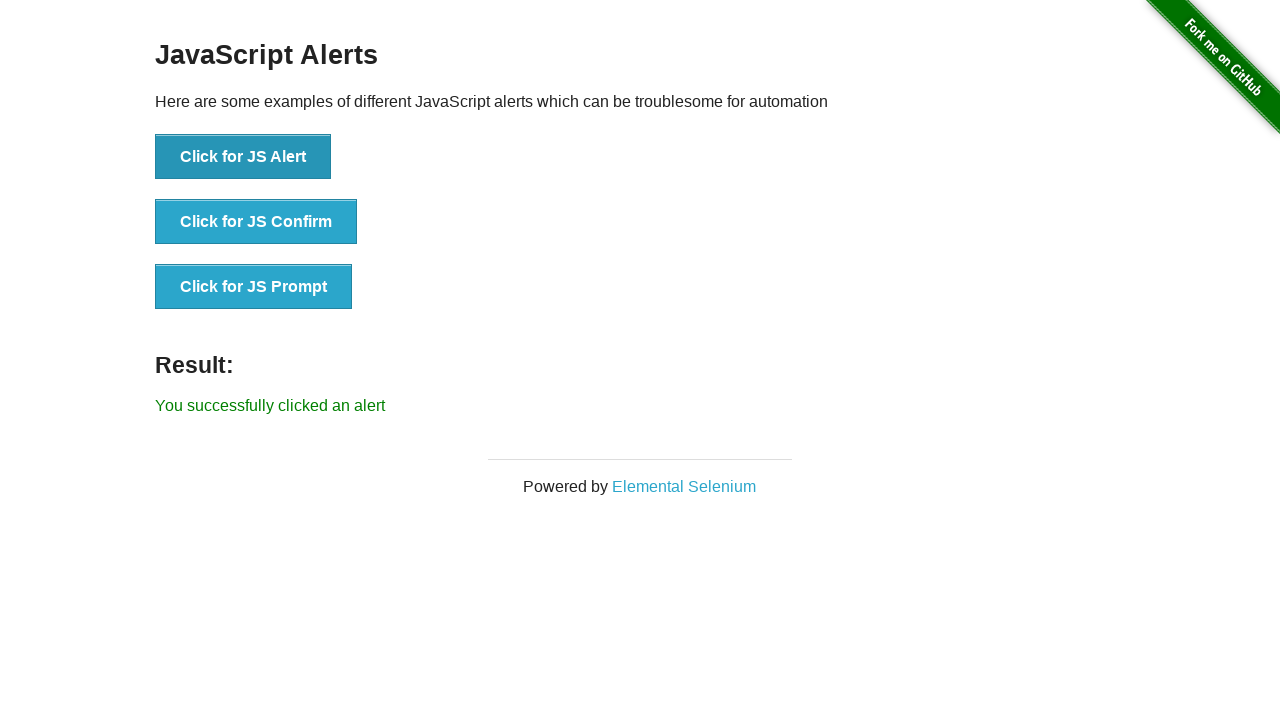

Set up dialog handler to accept alert
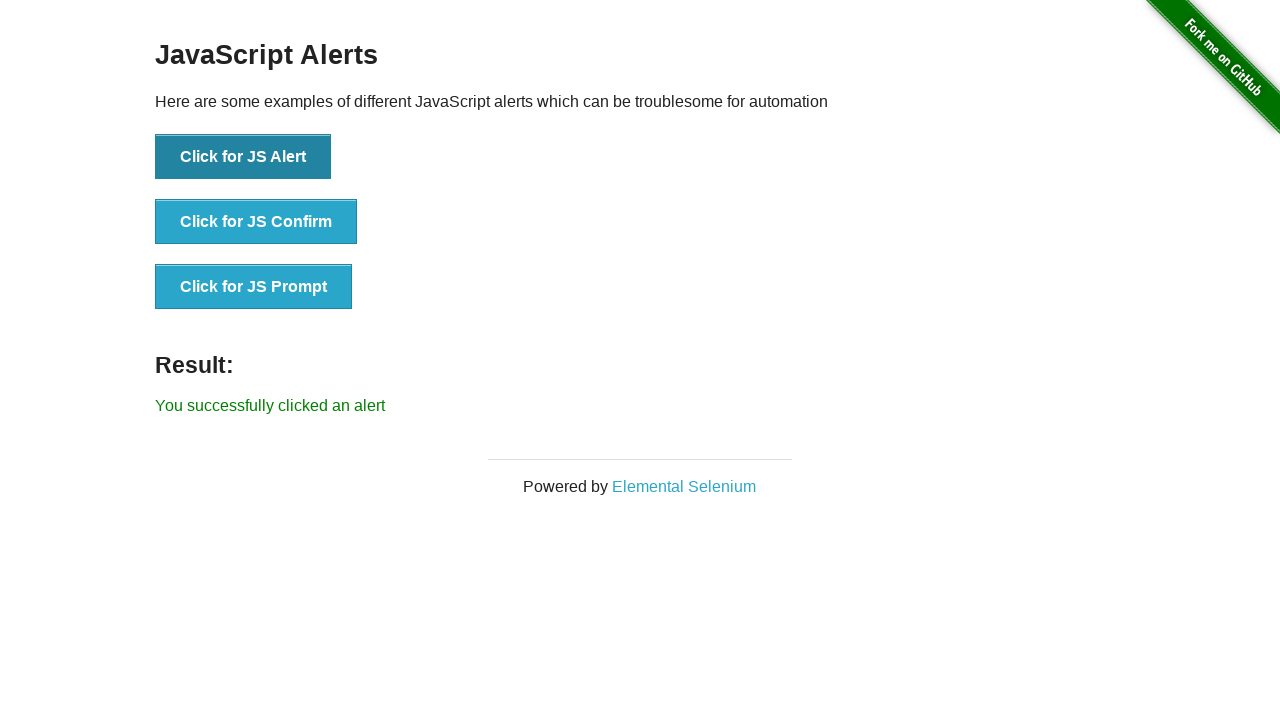

Retrieved result message text
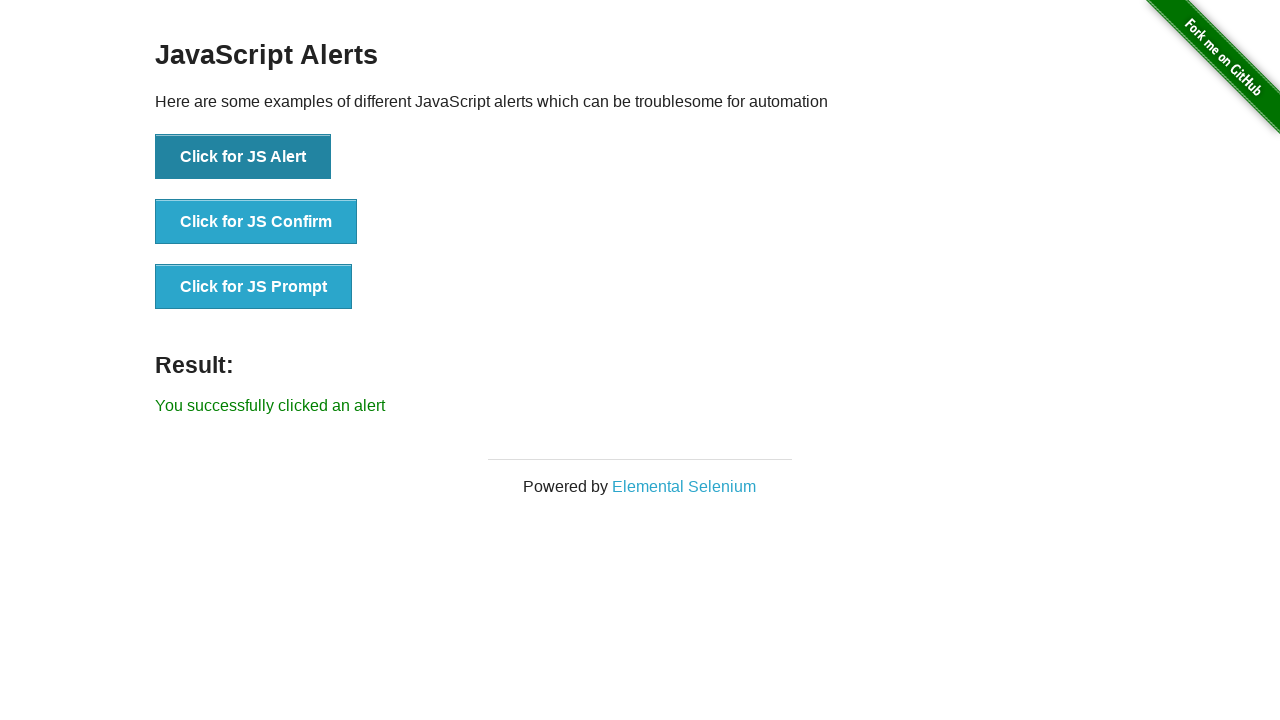

Verified result message matches expected text 'You successfully clicked an alert'
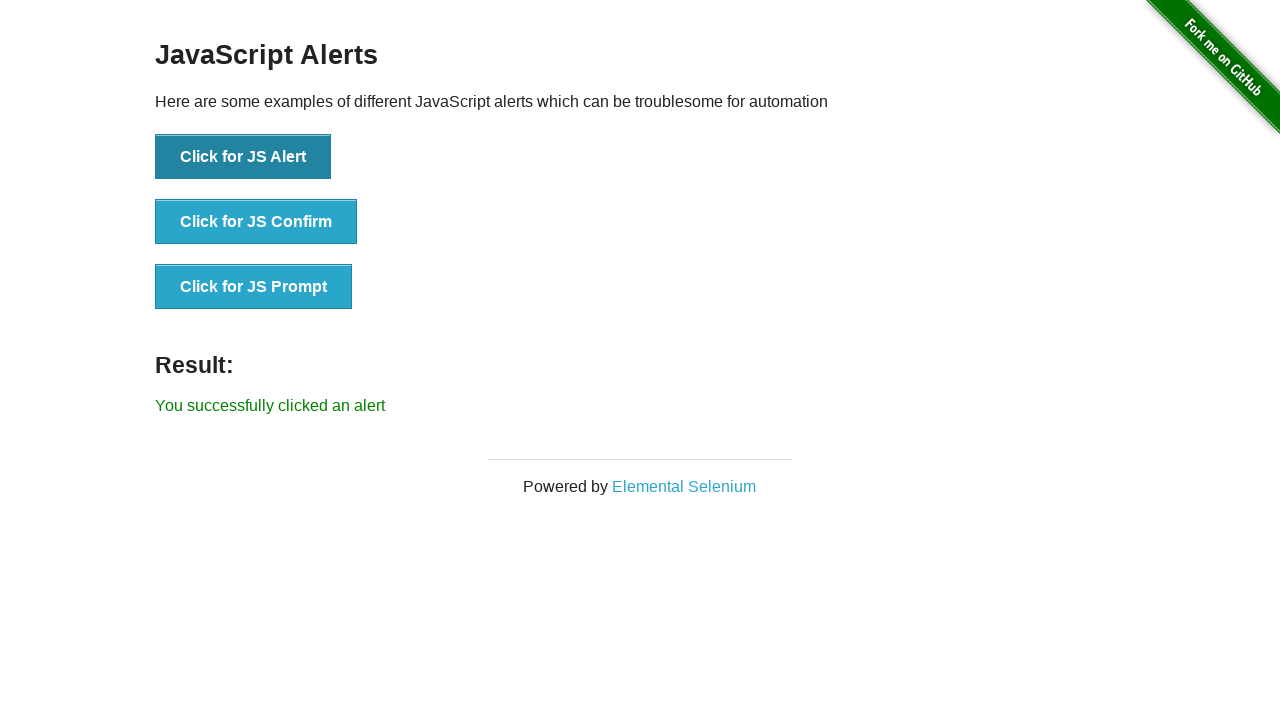

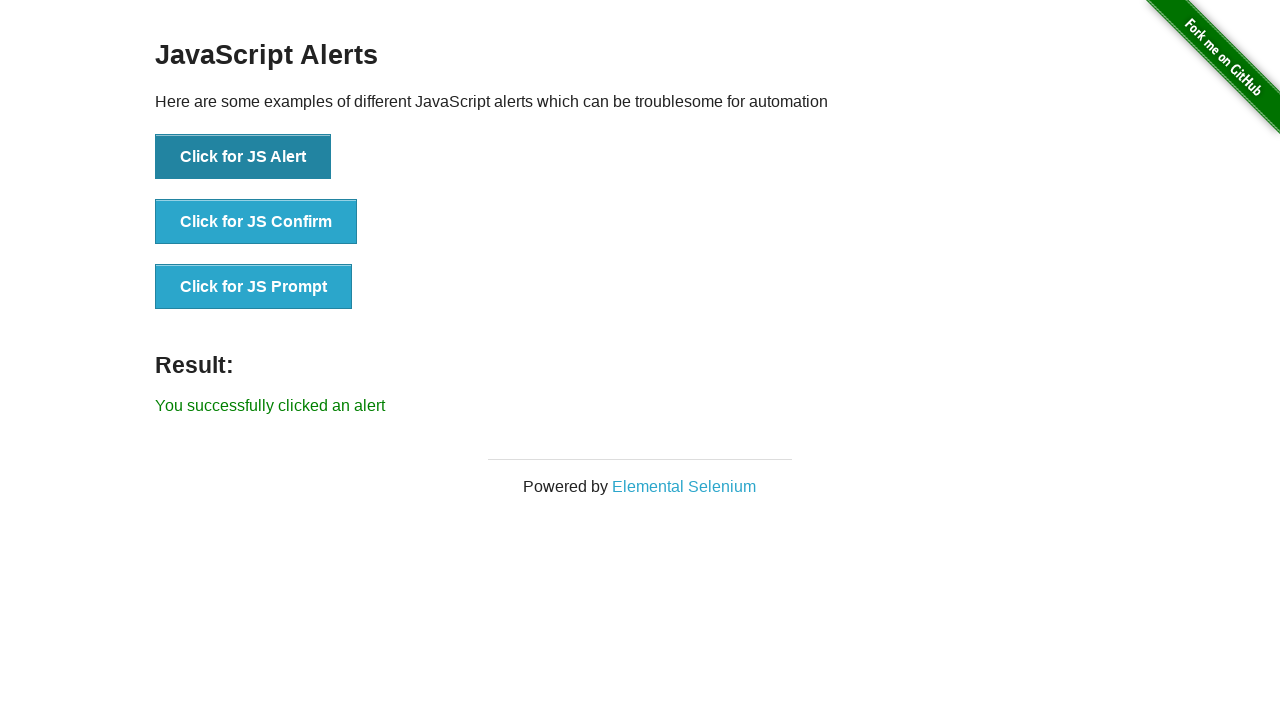